Tests page scrolling functionality by navigating to the automation testing website and scrolling to the bottom of the page

Starting URL: http://automationtesting.in/

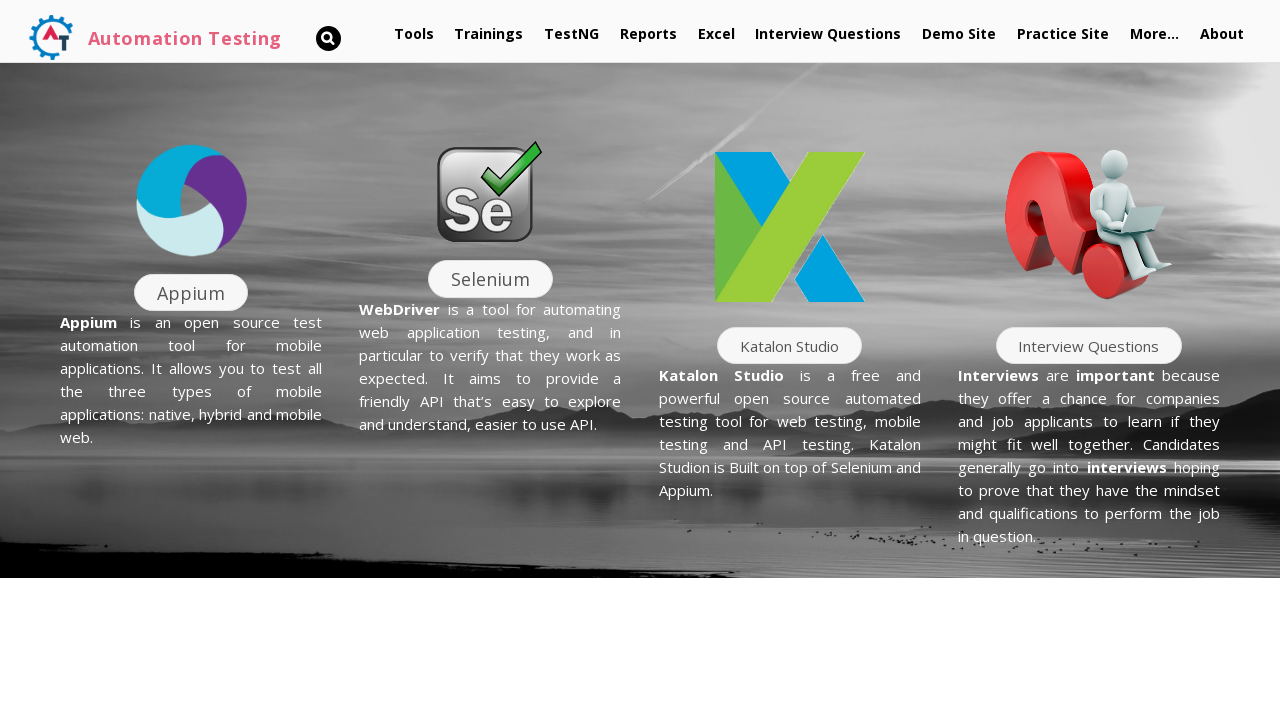

Navigated to automation testing website
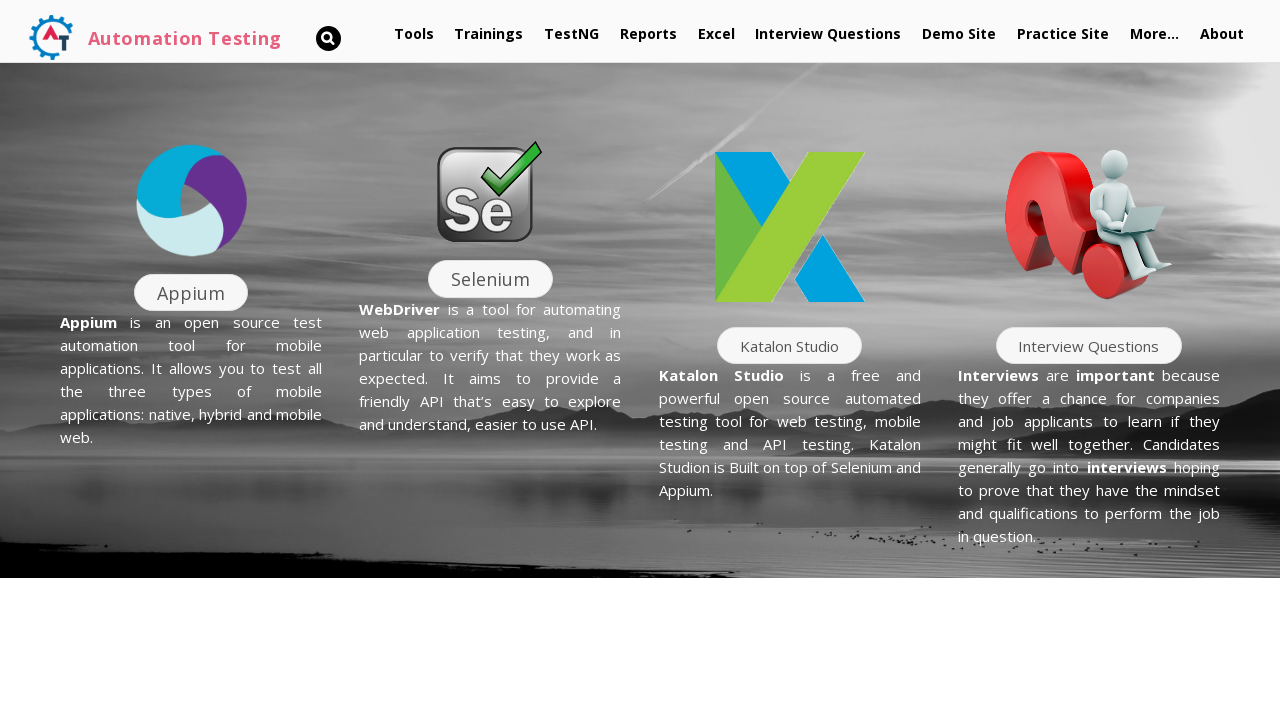

Scrolled to the bottom of the page
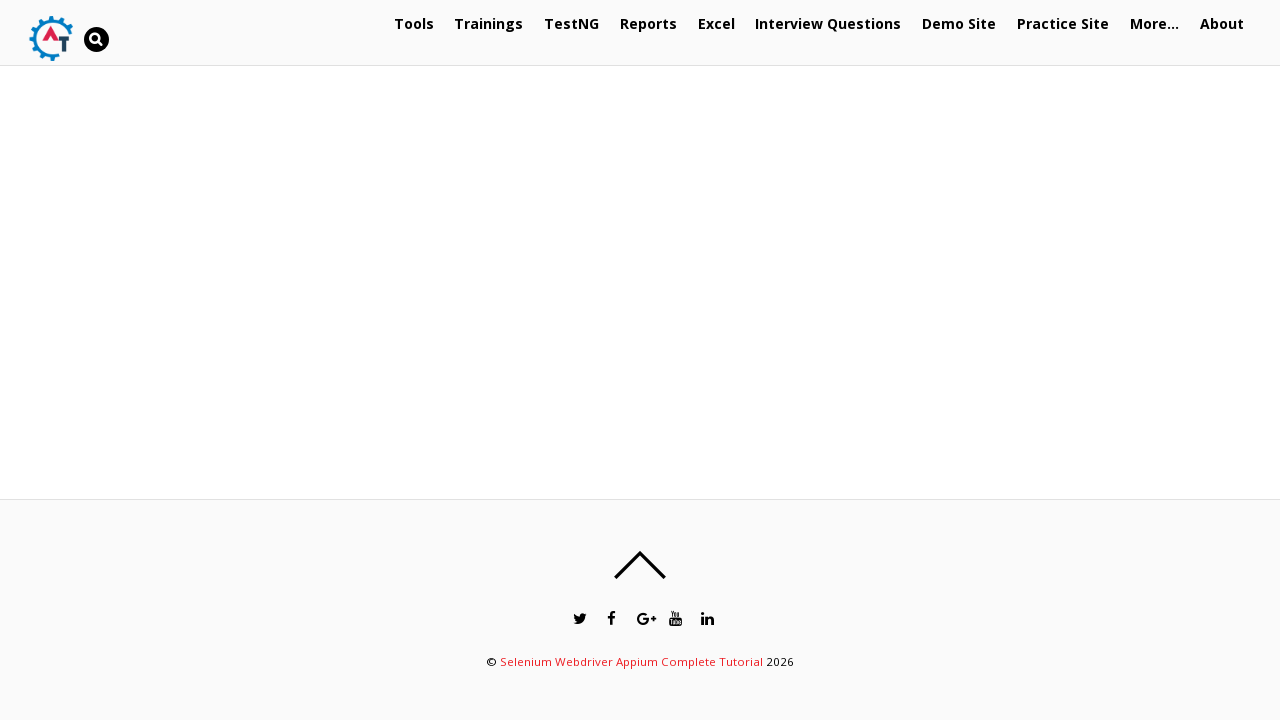

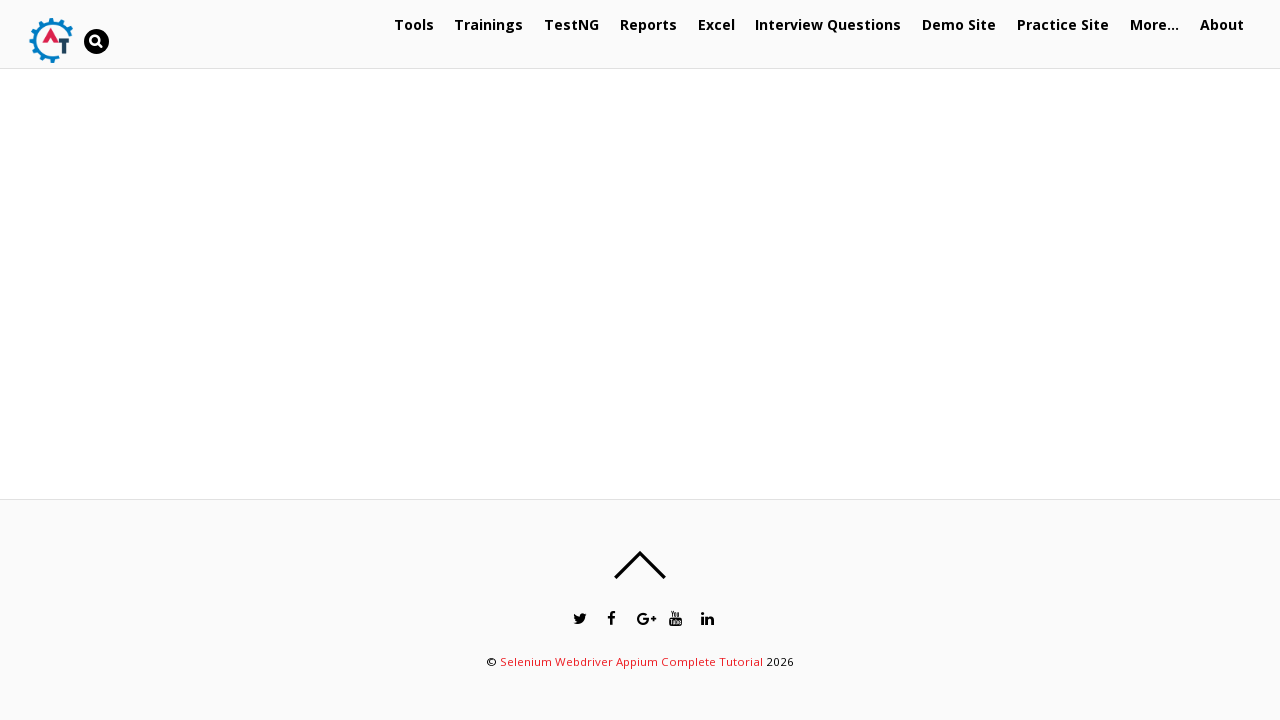